Tests drag and drop functionality by dragging an element to a target drop zone

Starting URL: https://bonigarcia.dev/selenium-webdriver-java/drag-and-drop.html

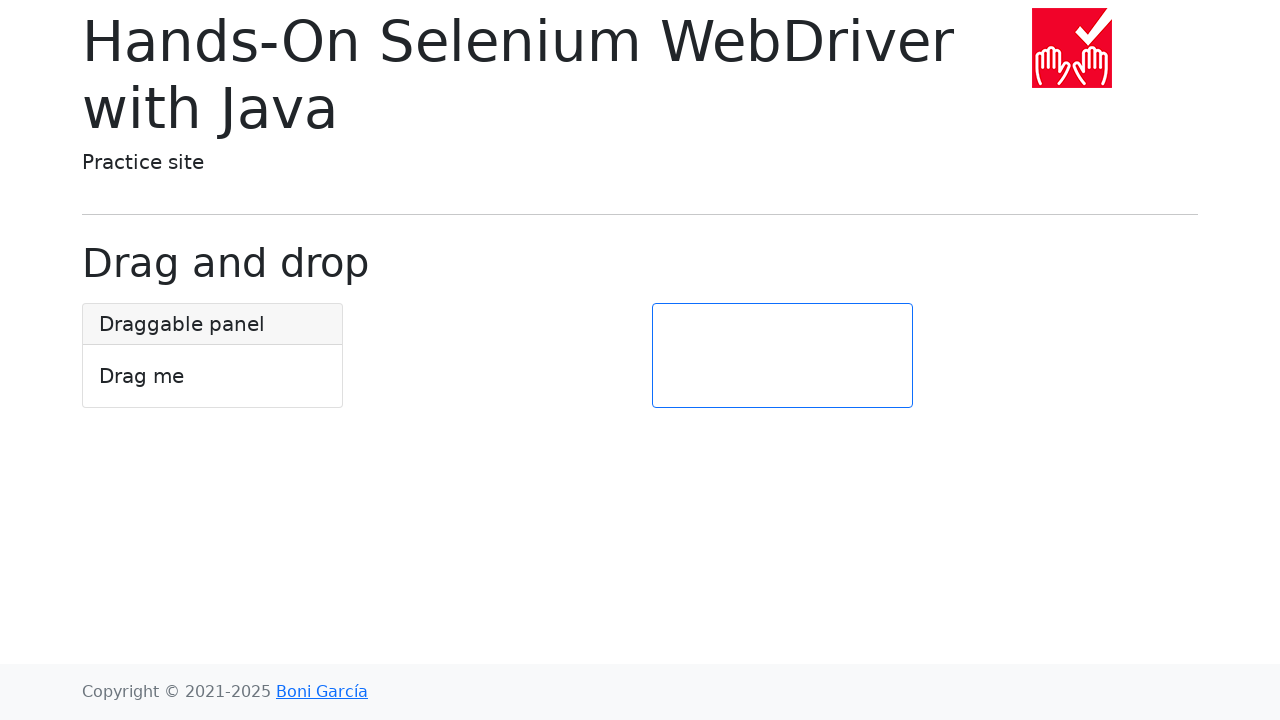

Located draggable element
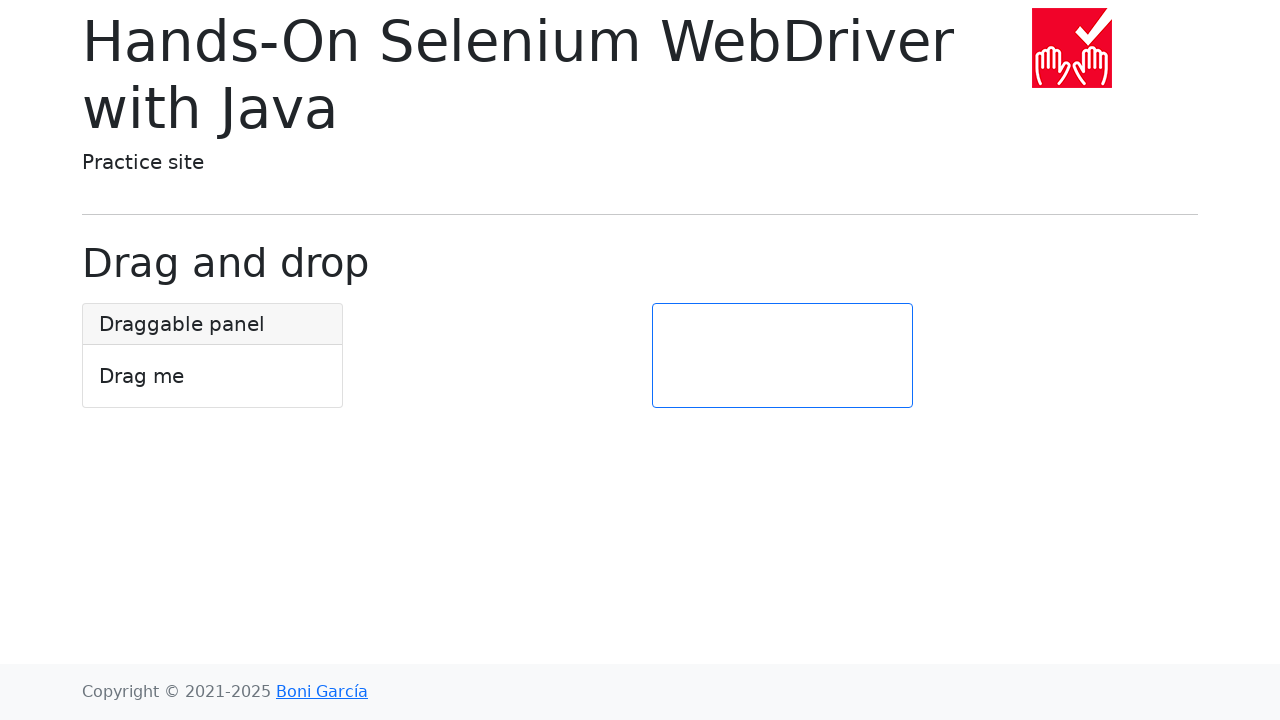

Located target drop zone
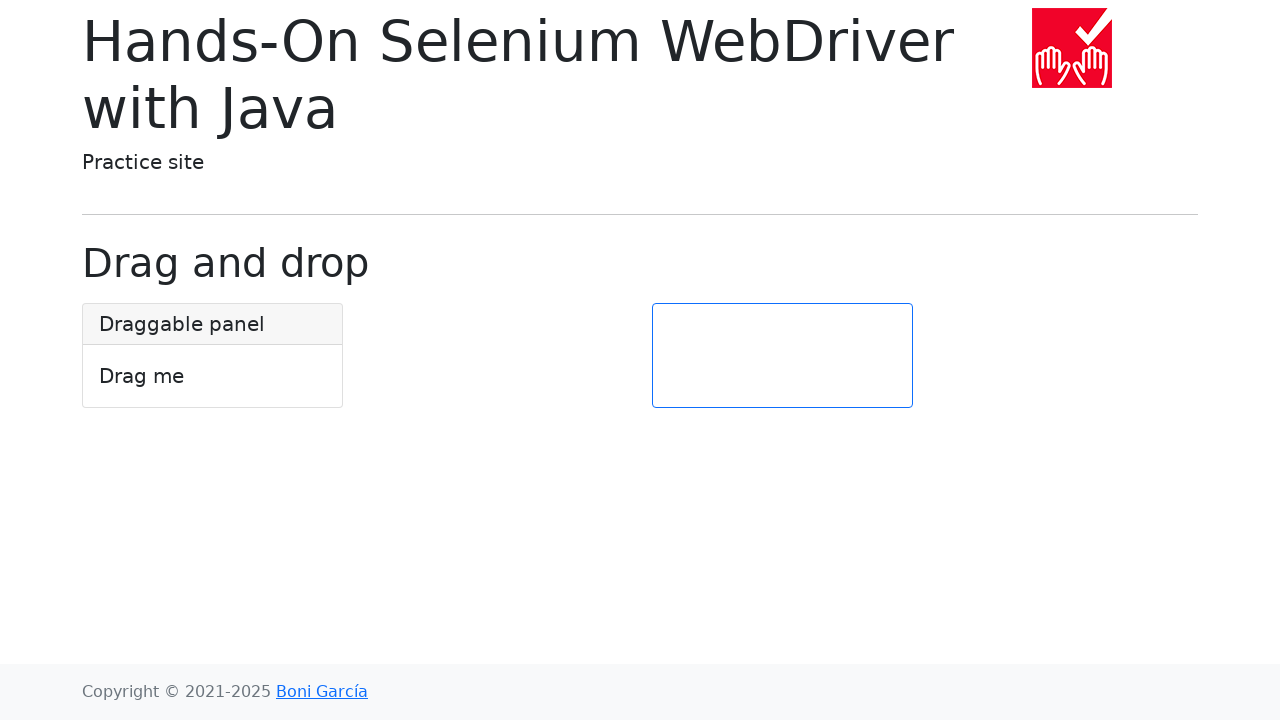

Dragged element to target drop zone at (782, 356)
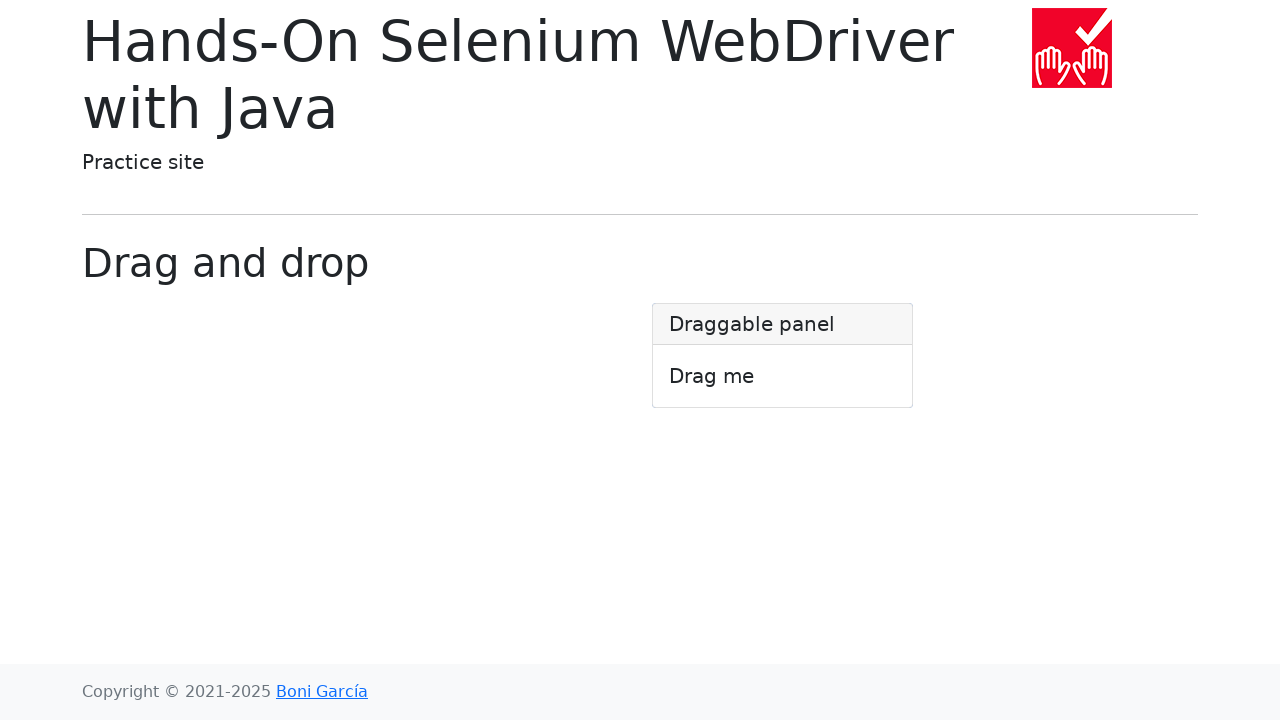

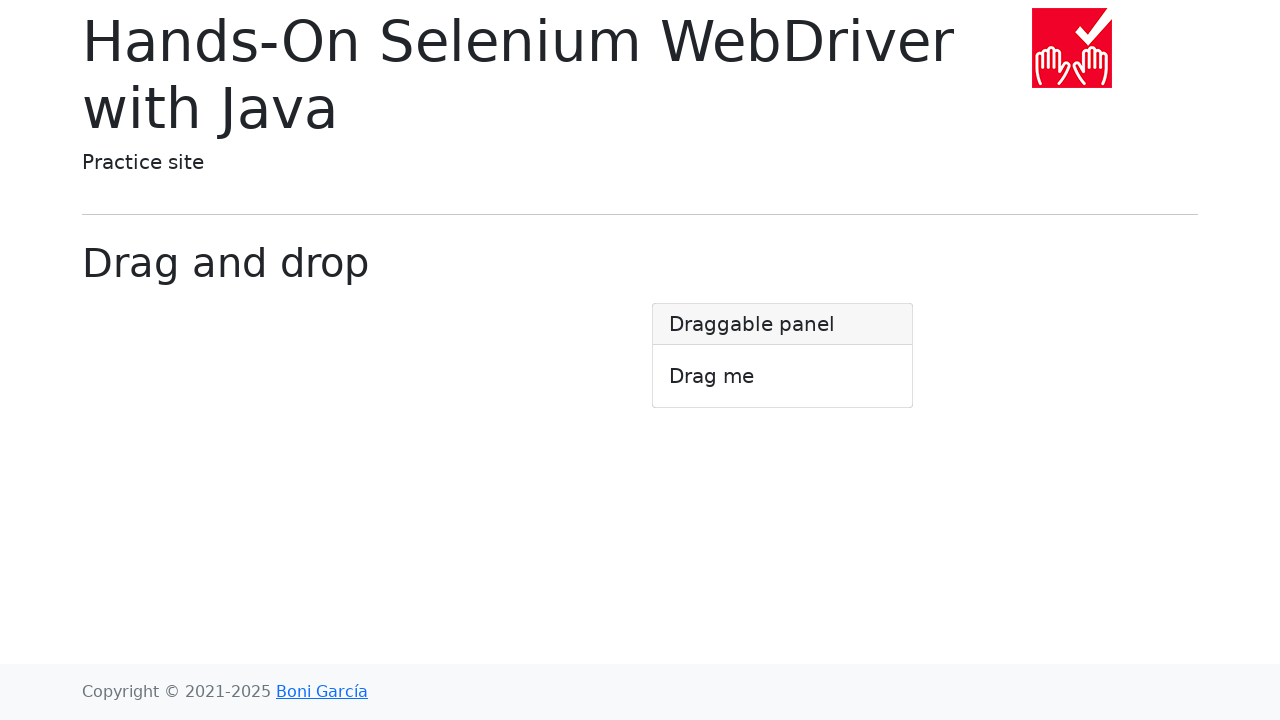